Tests date selection on dropdown menus by selecting year (1988), month (July), and day (23) from separate dropdown elements and verifying each selection.

Starting URL: https://practice.cydeo.com/dropdown

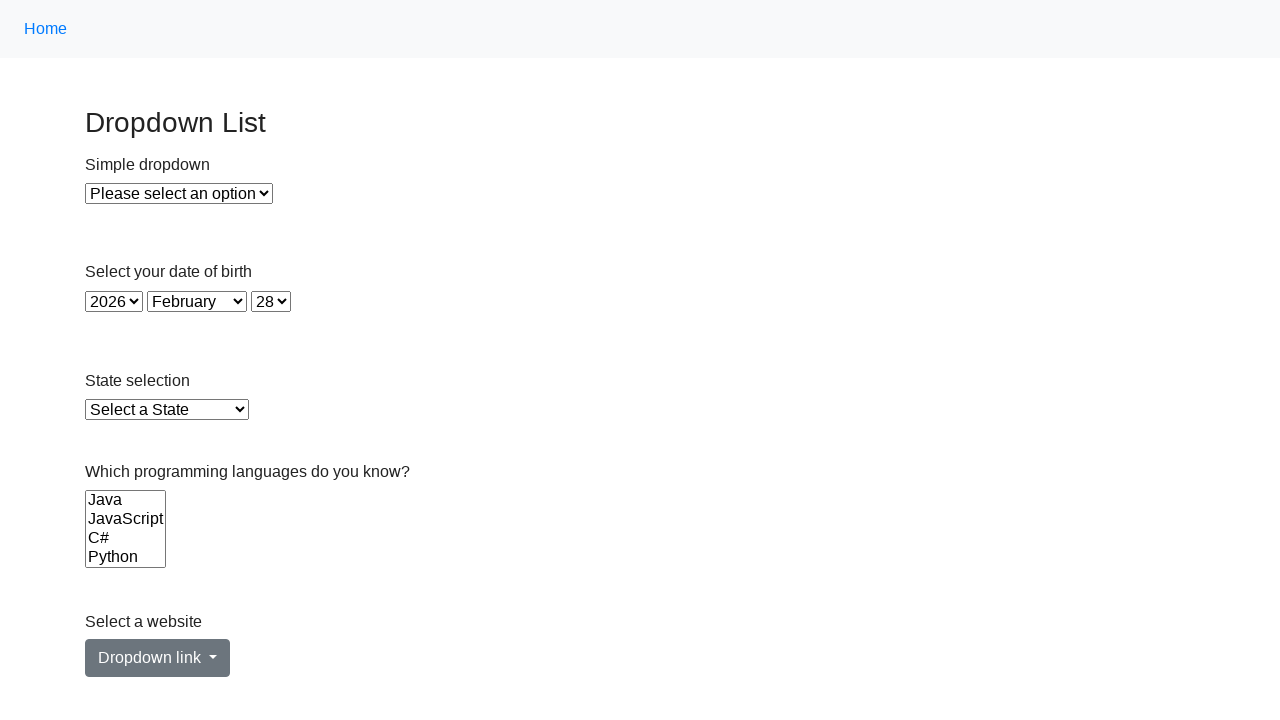

Selected year 1988 from year dropdown on select#year
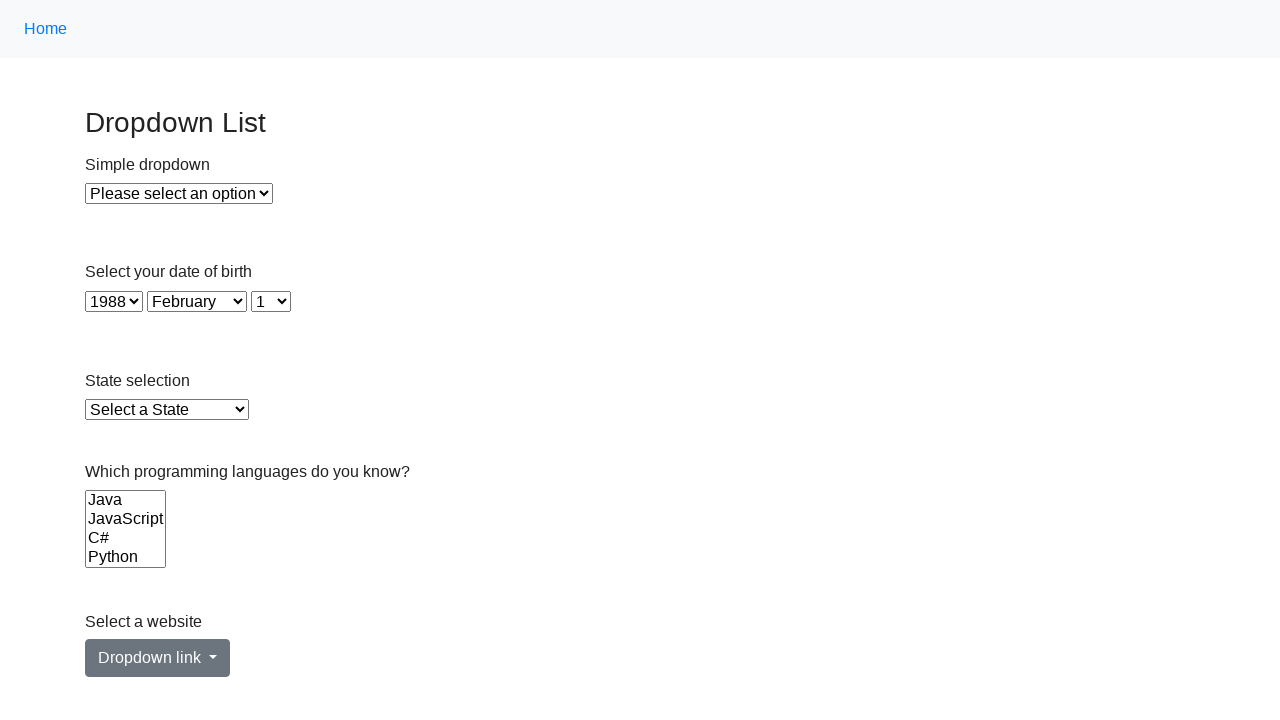

Retrieved year dropdown value
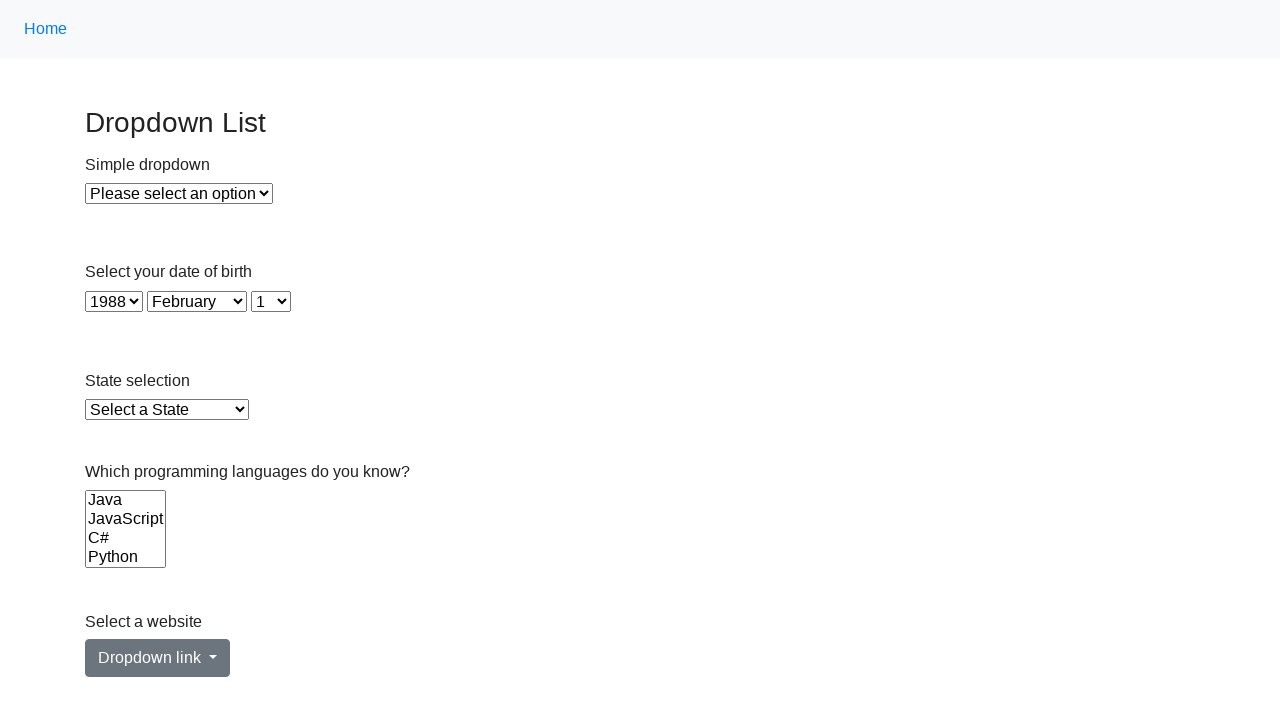

Verified year selection is 1988
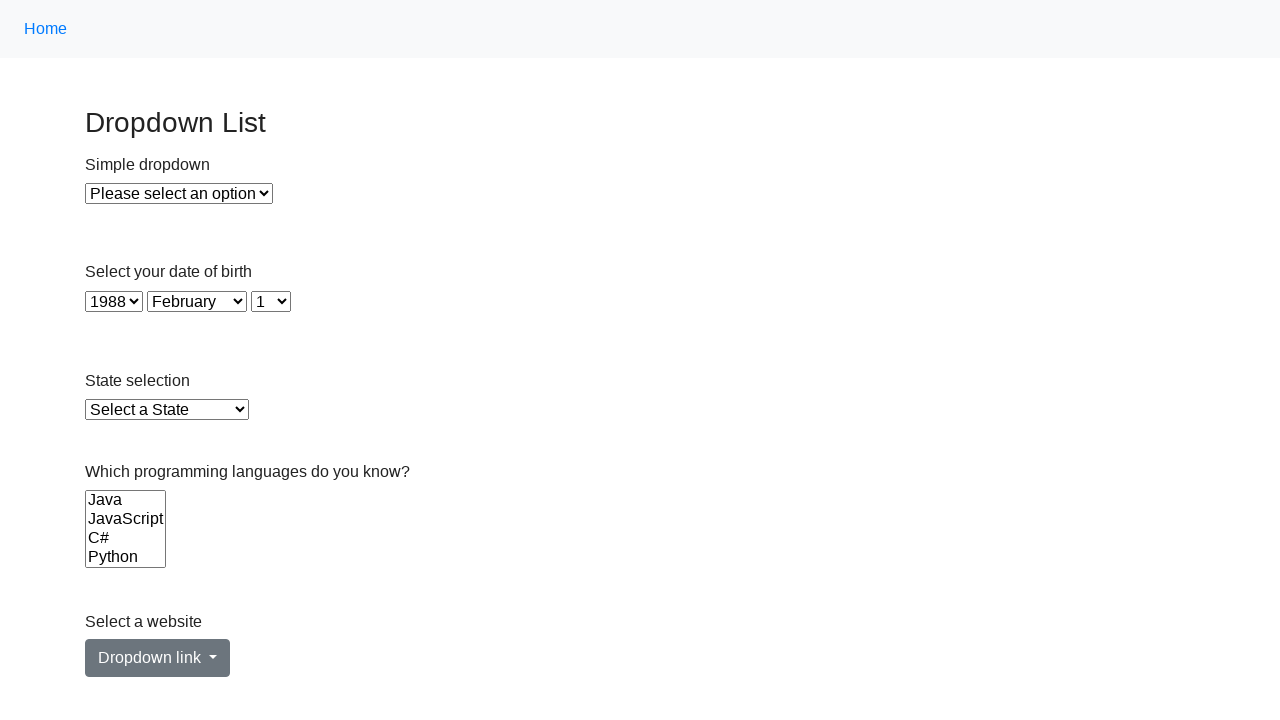

Selected month July from month dropdown on select#month
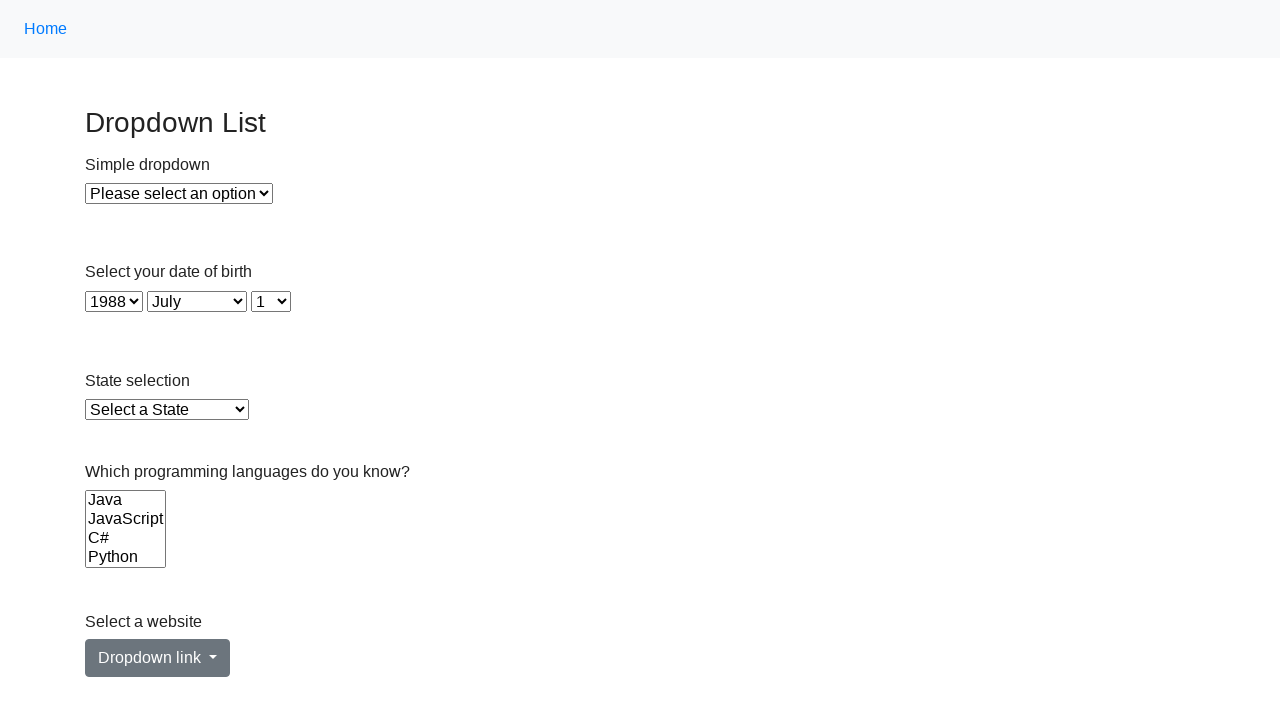

Retrieved selected month text content
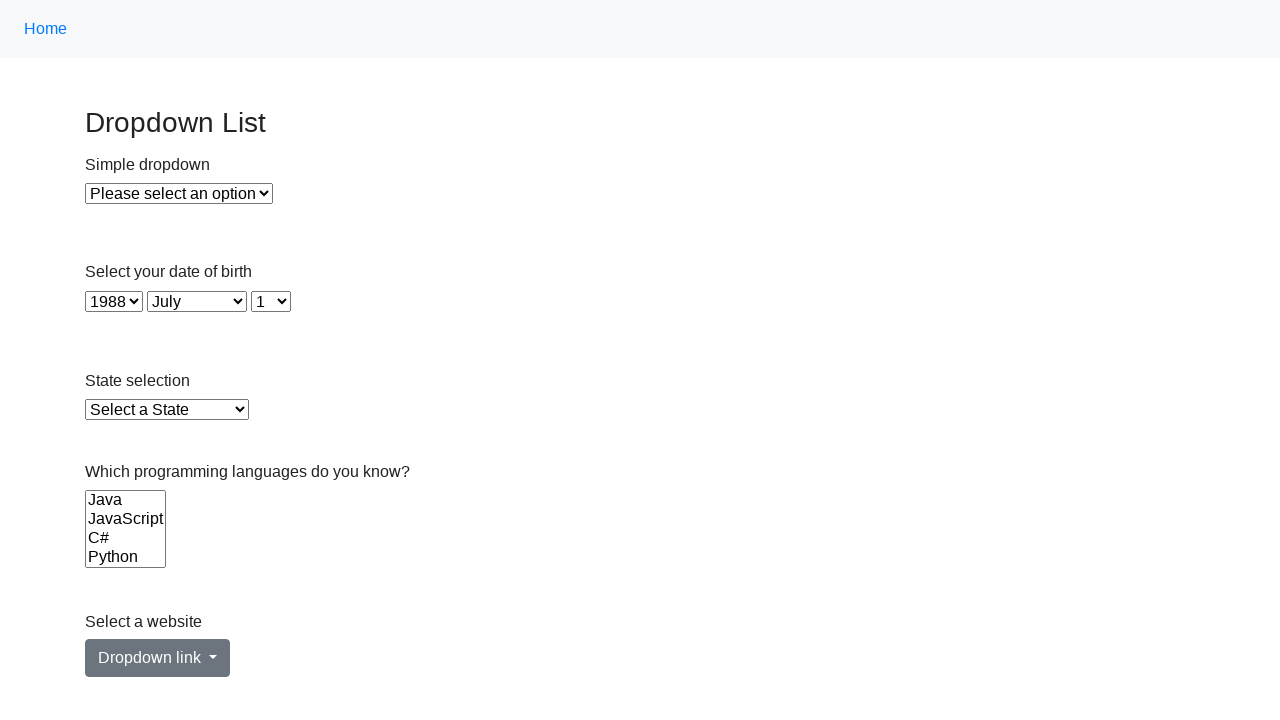

Verified month selection is July
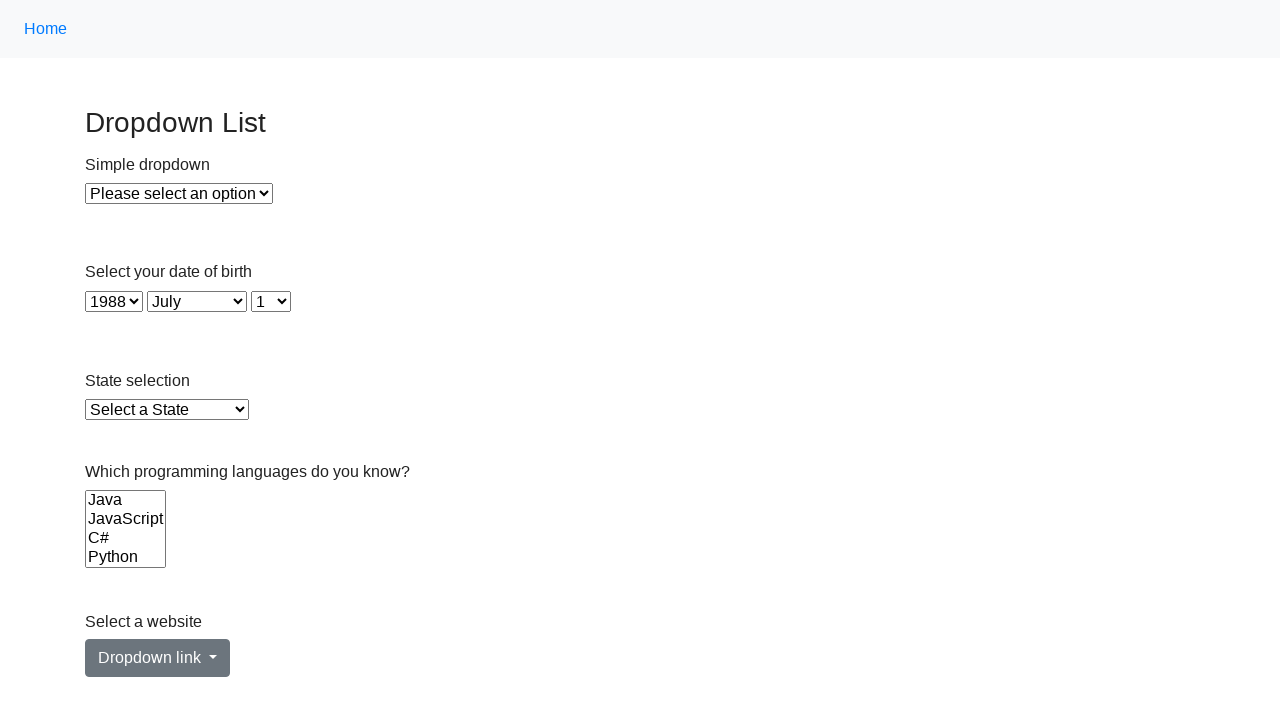

Selected day 23 from day dropdown on select#day
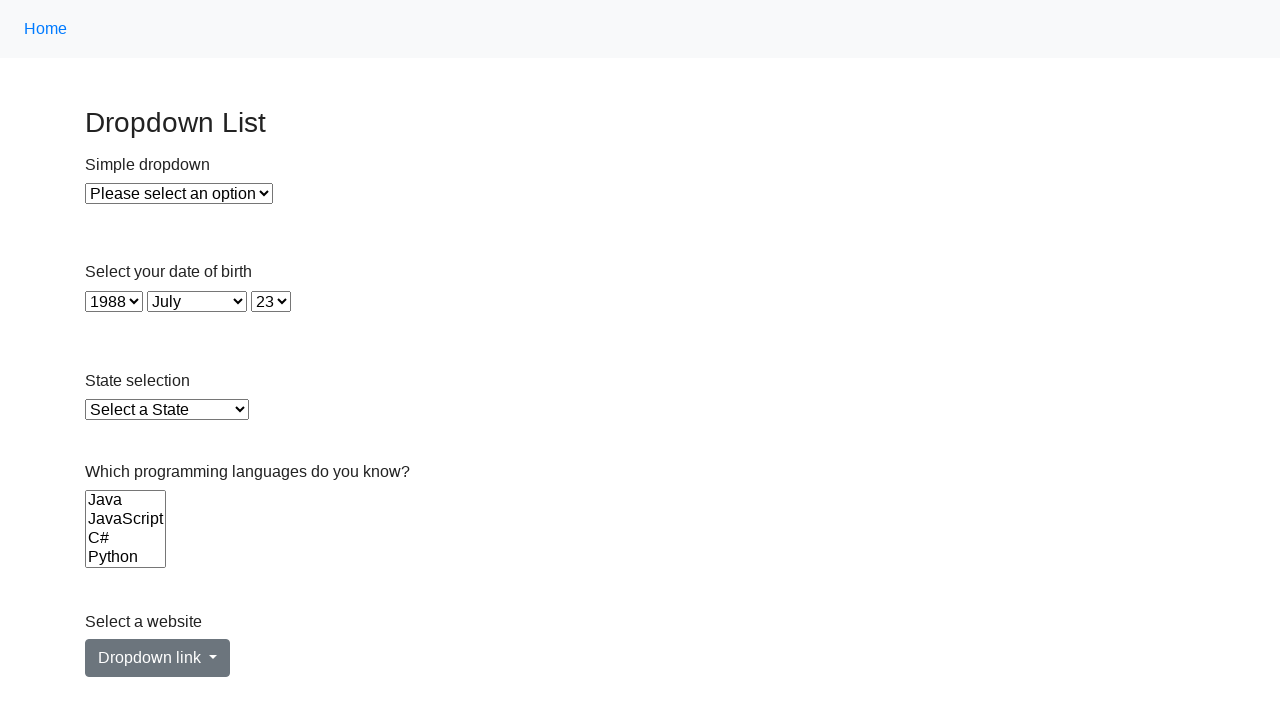

Retrieved selected day text content
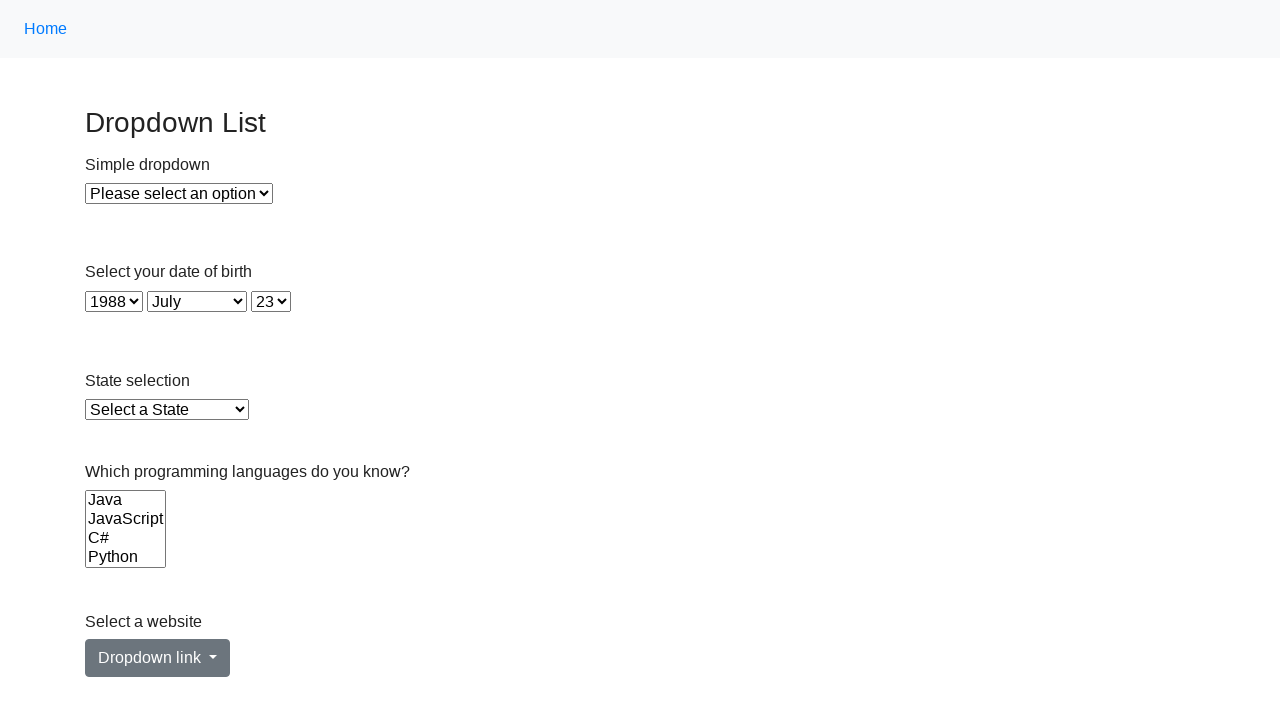

Verified day selection is 23
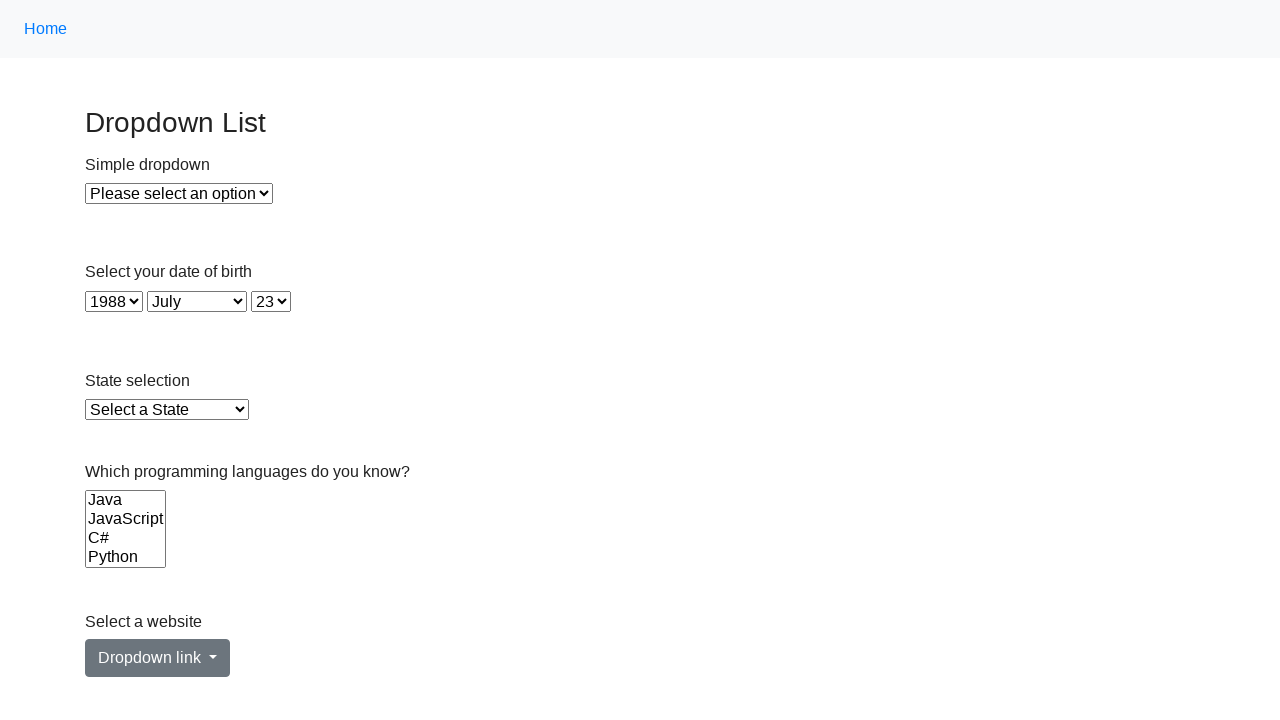

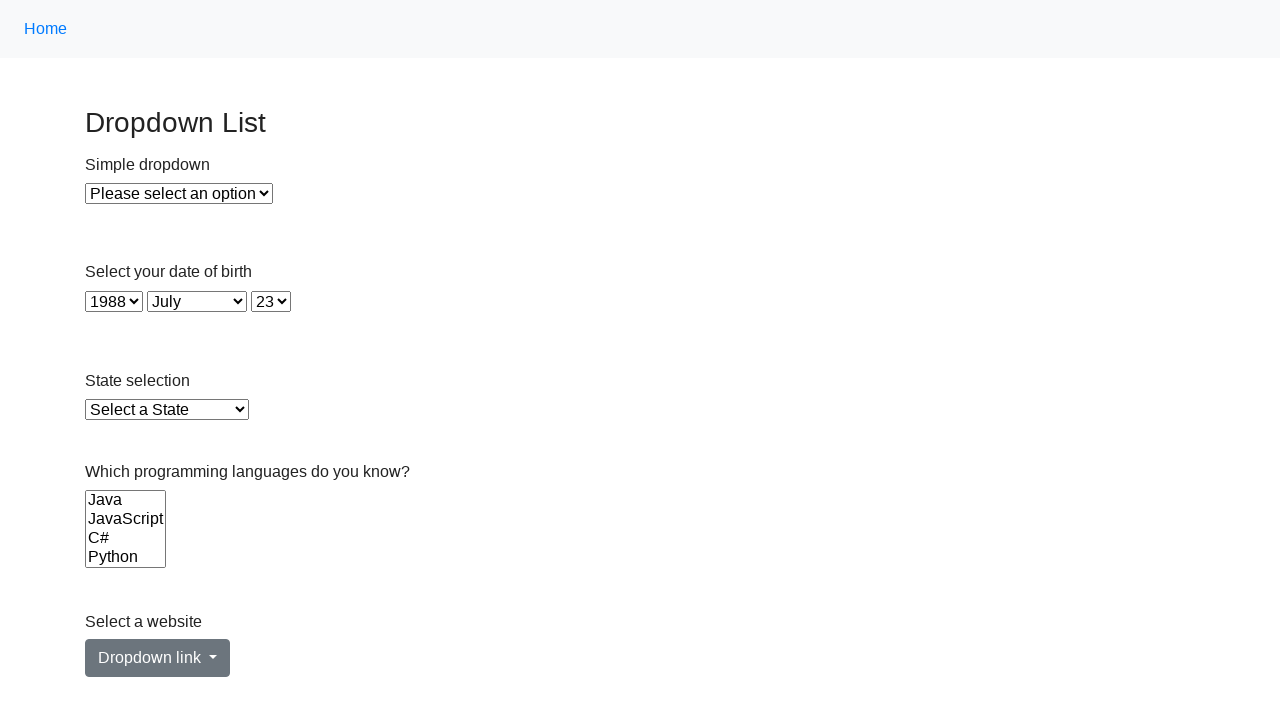